Tests Google Translate by entering Ukrainian text and verifying the Turkish translation output

Starting URL: https://translate.google.com/?hl=uk&sl=uk&tl=tr&op=translate

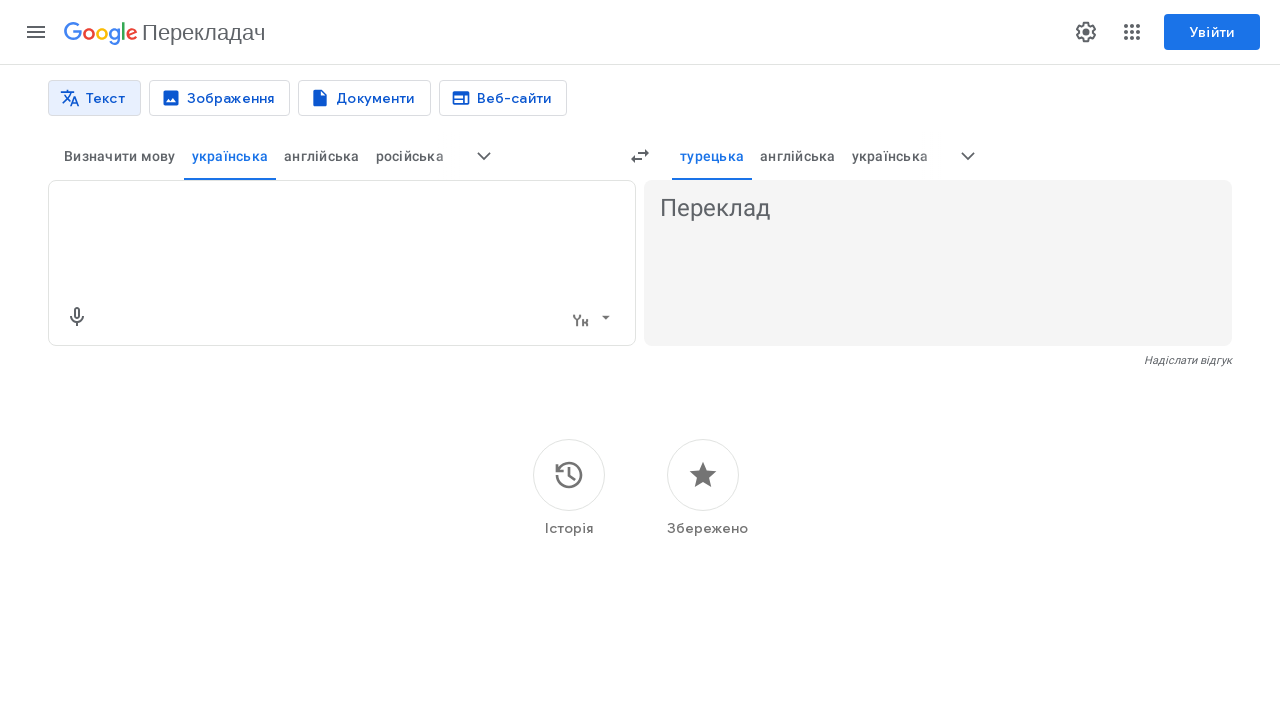

Filled textarea with Ukrainian text 'Я люблю тестування' on textarea
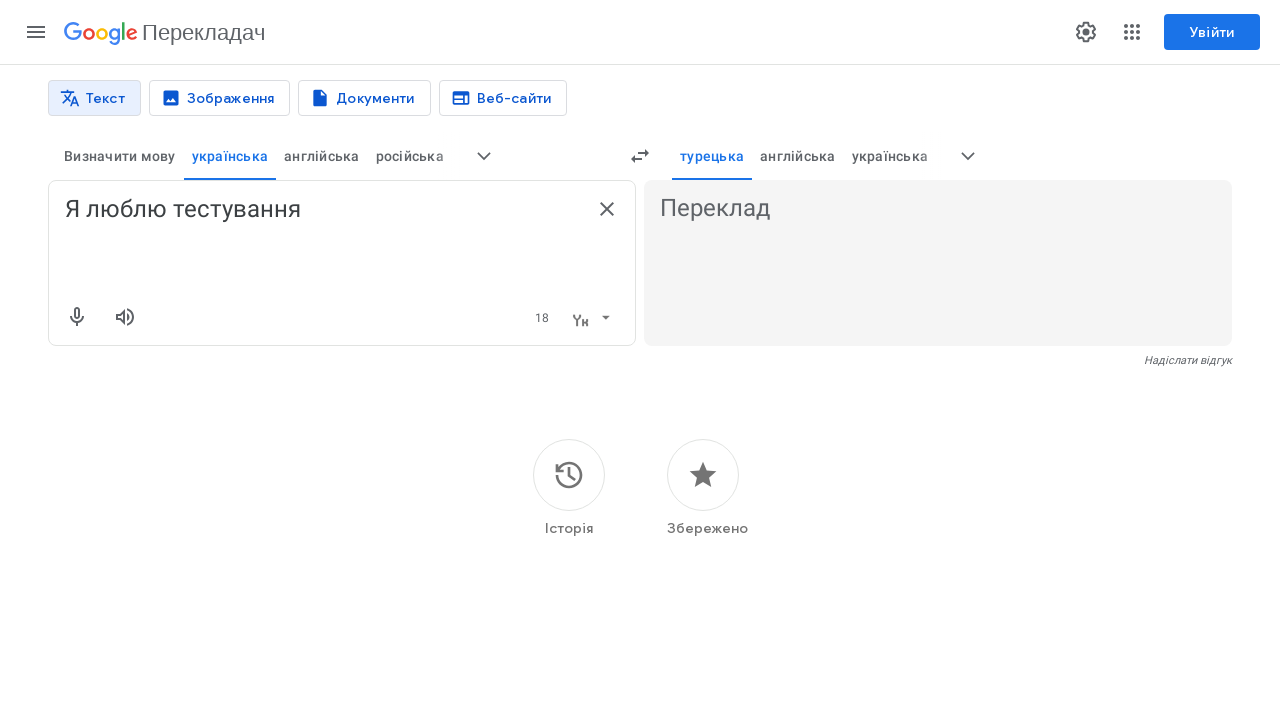

Pressed Enter to submit translation request on textarea
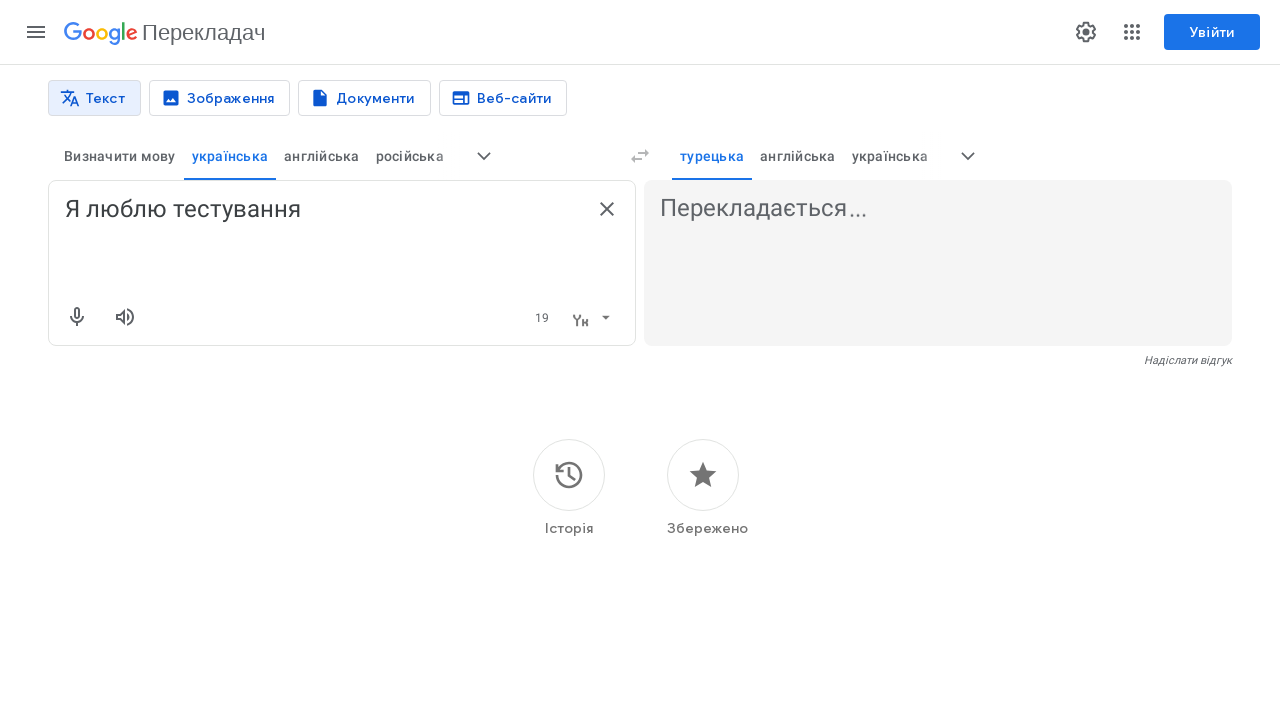

Translation output element appeared on the page
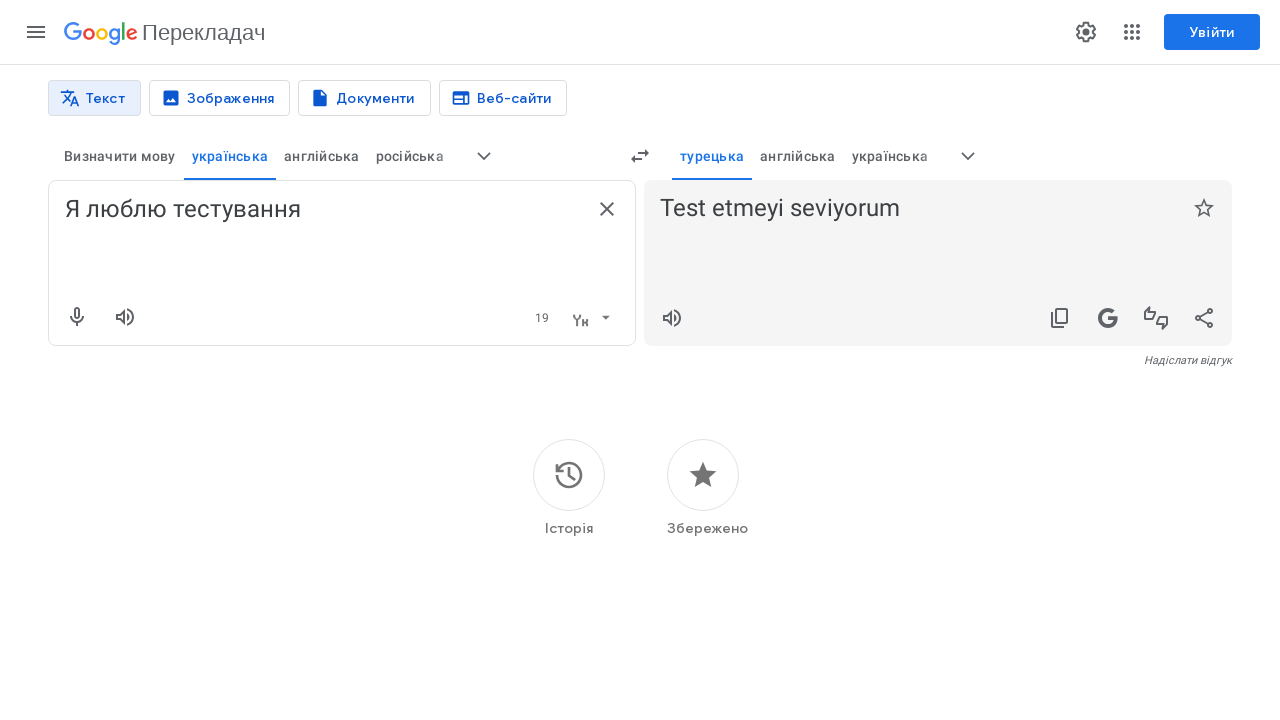

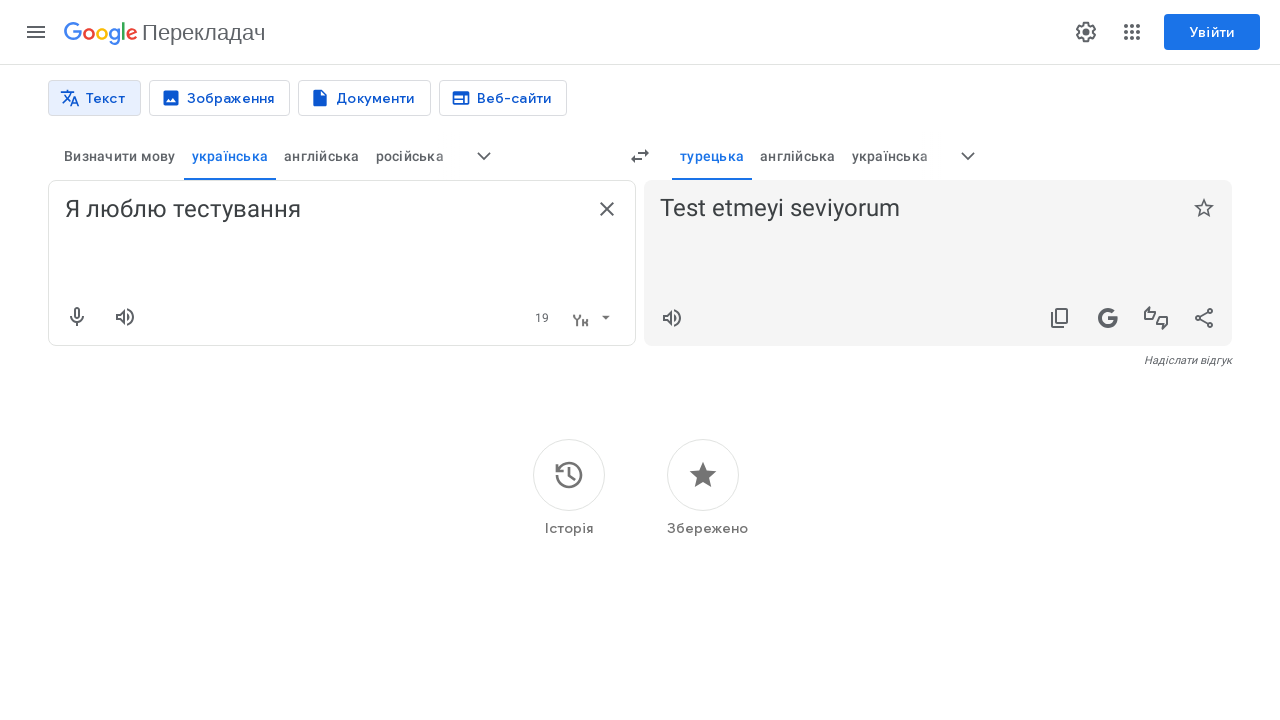